Tests a slow calculator by setting a delay value, performing an addition operation (7 + 8), and verifying the result equals 15.

Starting URL: https://bonigarcia.dev/selenium-webdriver-java/slow-calculator.html

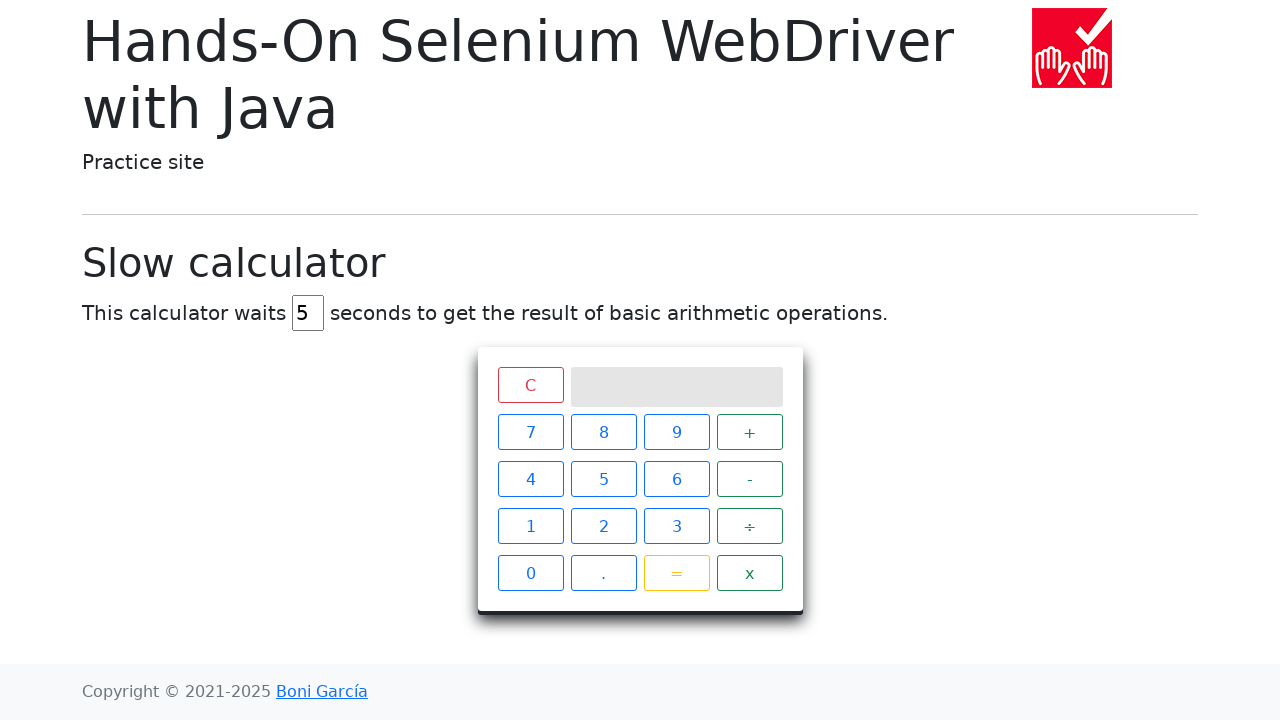

Navigated to slow calculator page
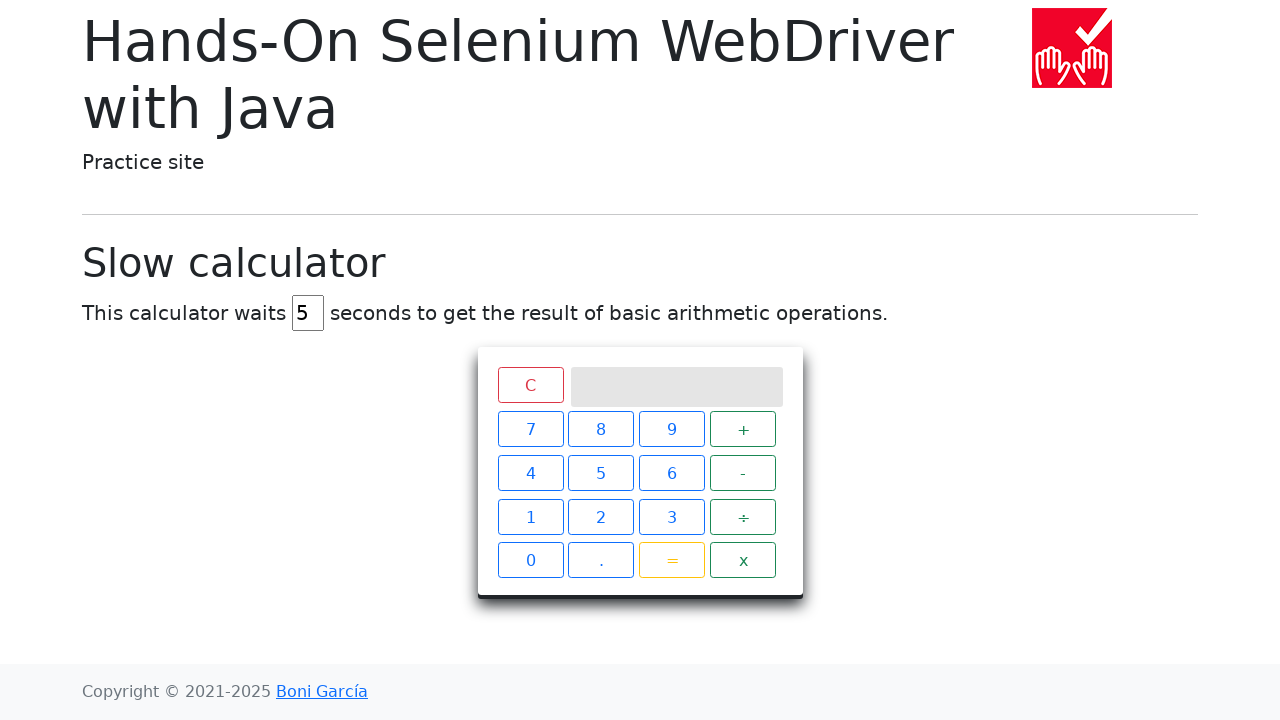

Cleared delay input field on #delay
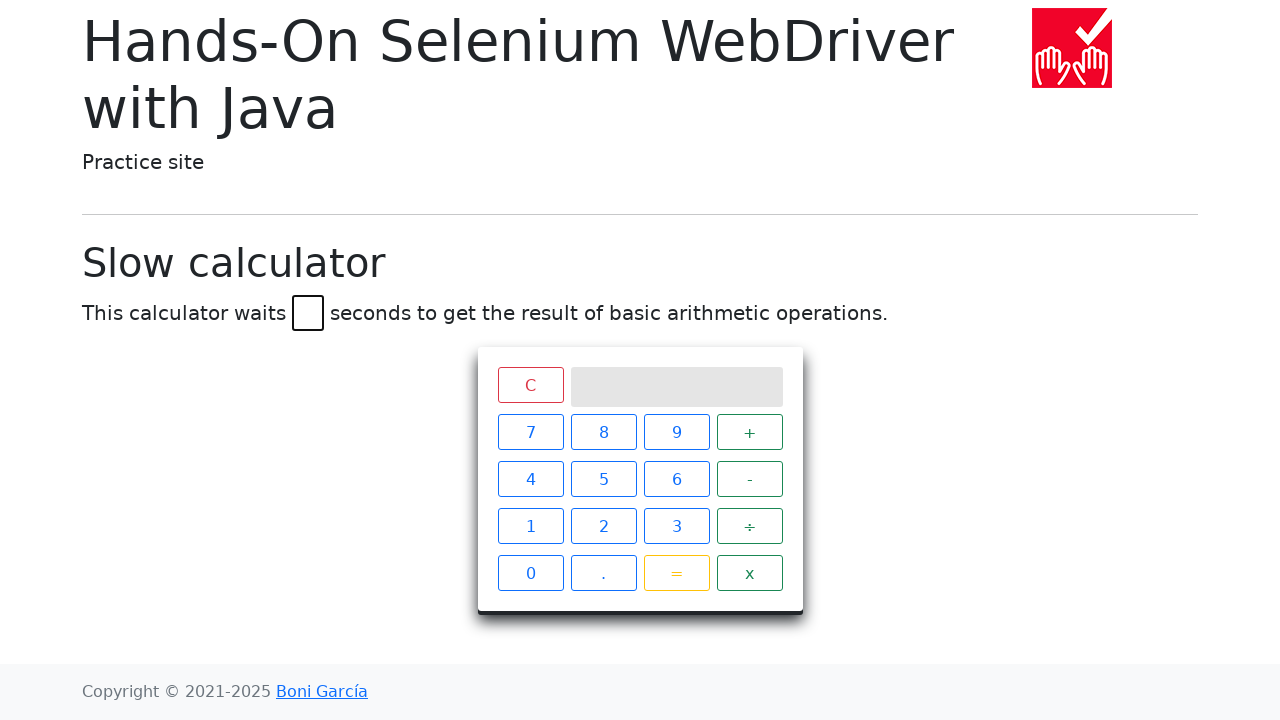

Set delay value to 45 seconds on #delay
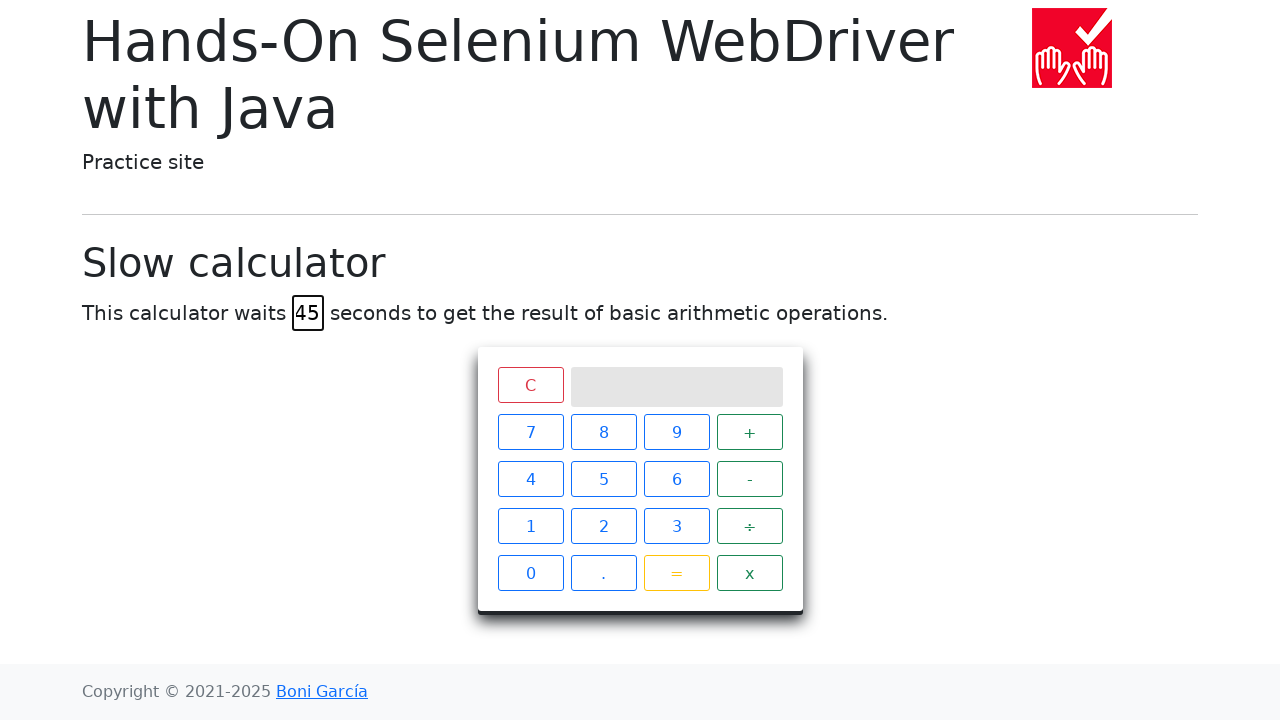

Clicked button '7' at (530, 432) on xpath=//span[text() = '7']
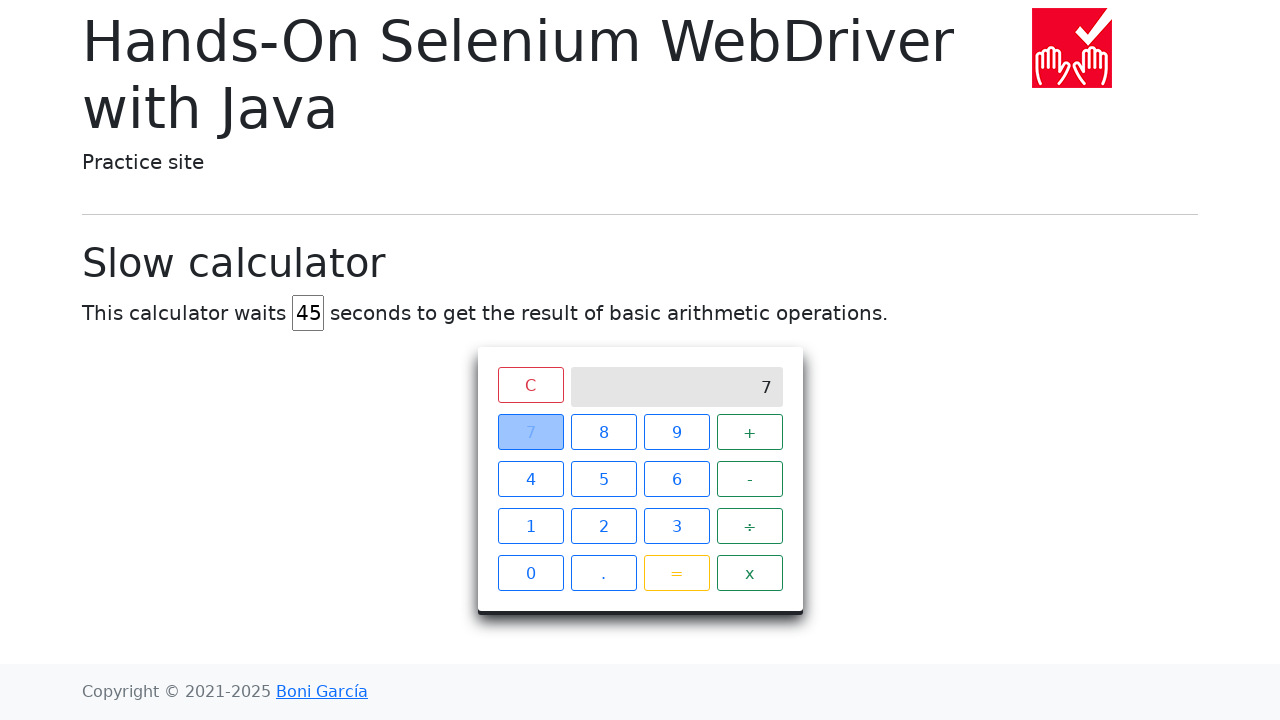

Clicked button '+' at (750, 432) on xpath=//span[text() = '+']
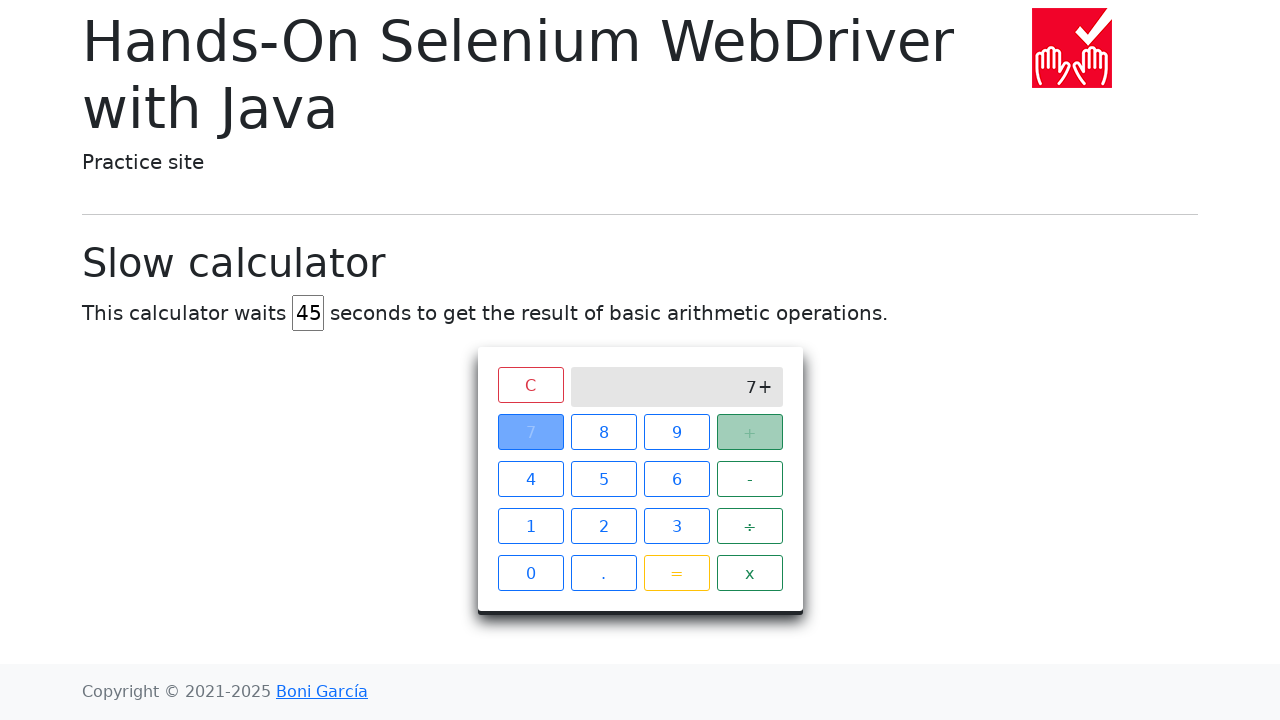

Clicked button '8' at (604, 432) on xpath=//span[text() = '8']
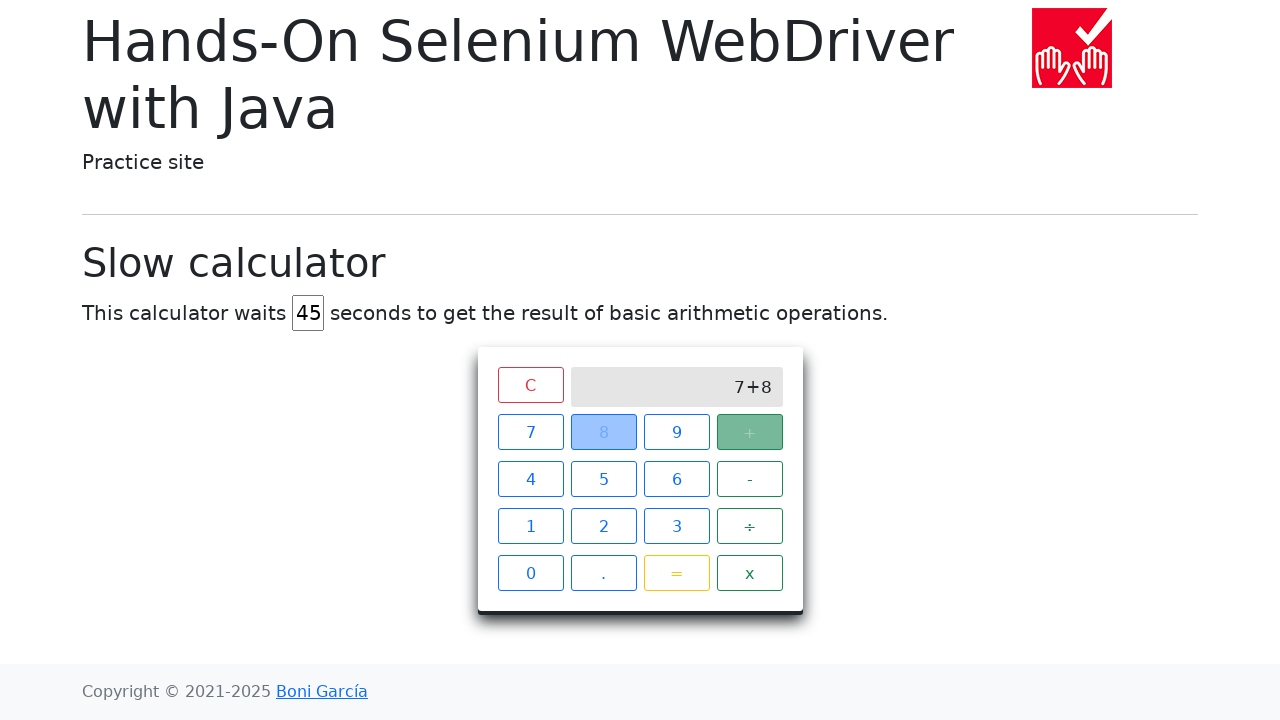

Clicked button '=' to perform calculation at (676, 573) on xpath=//span[text() = '=']
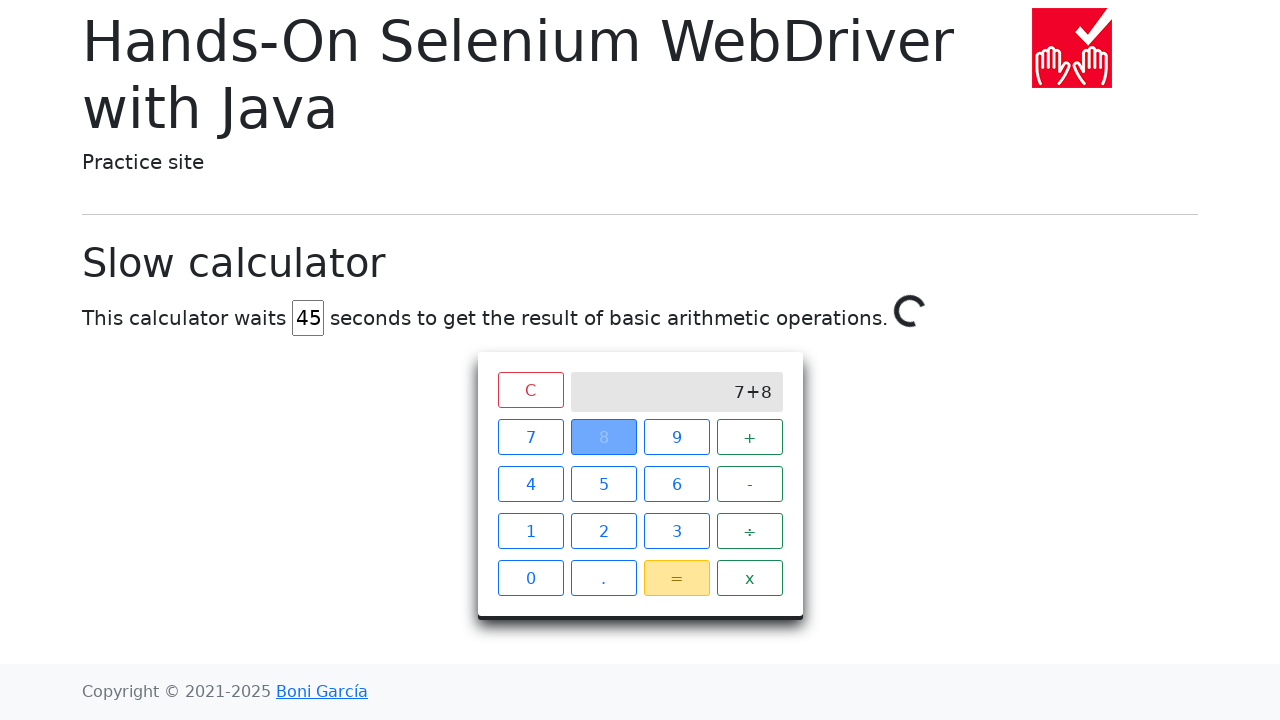

Calculator screen element loaded
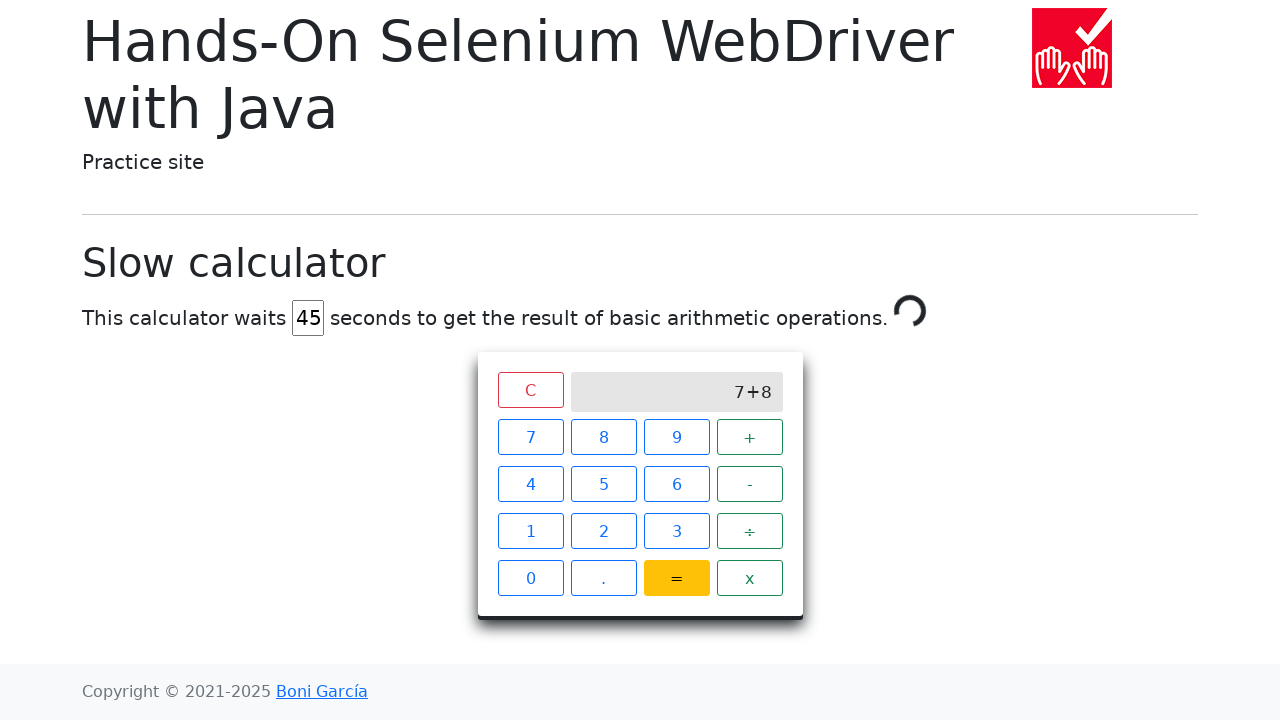

Calculator screen became visible
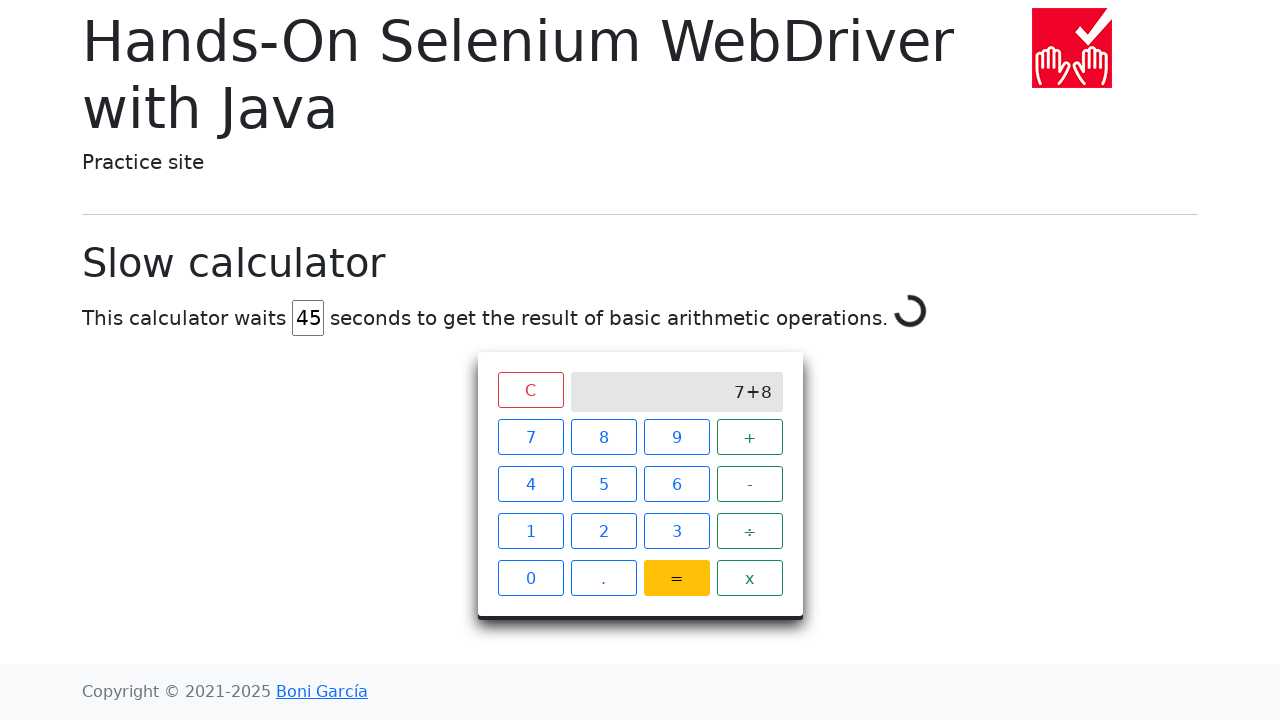

Verified calculator result equals 15
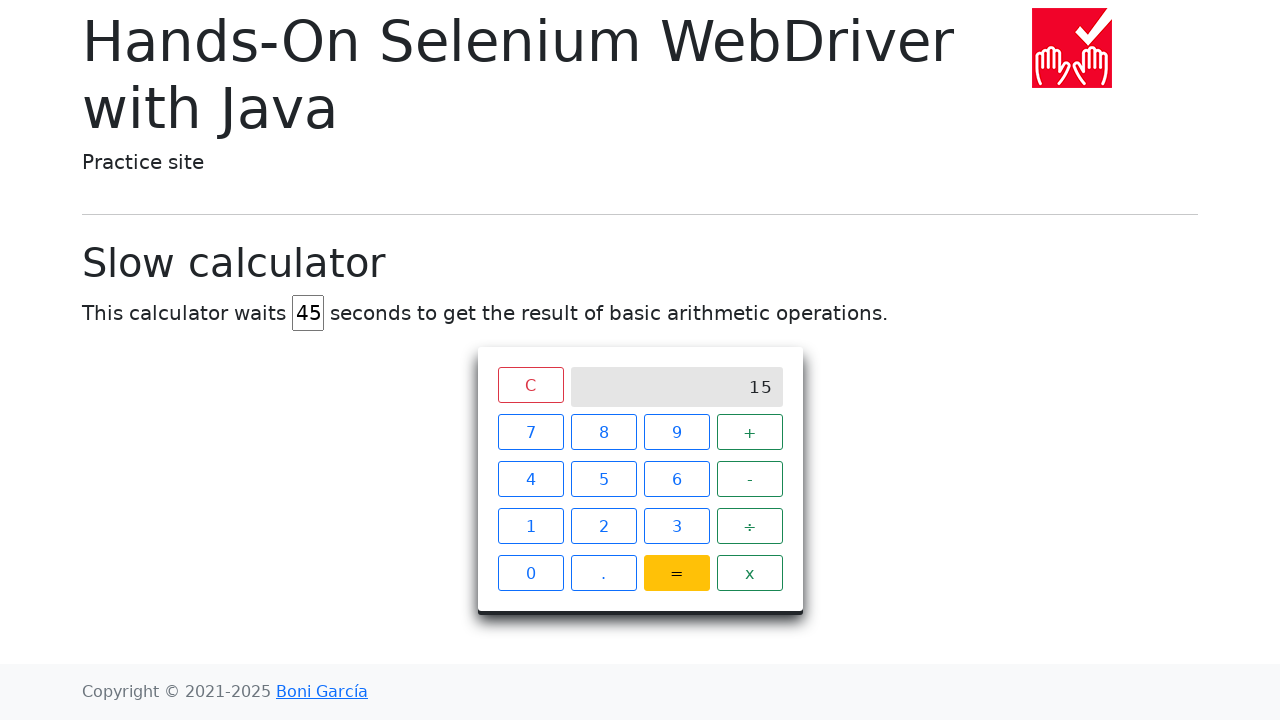

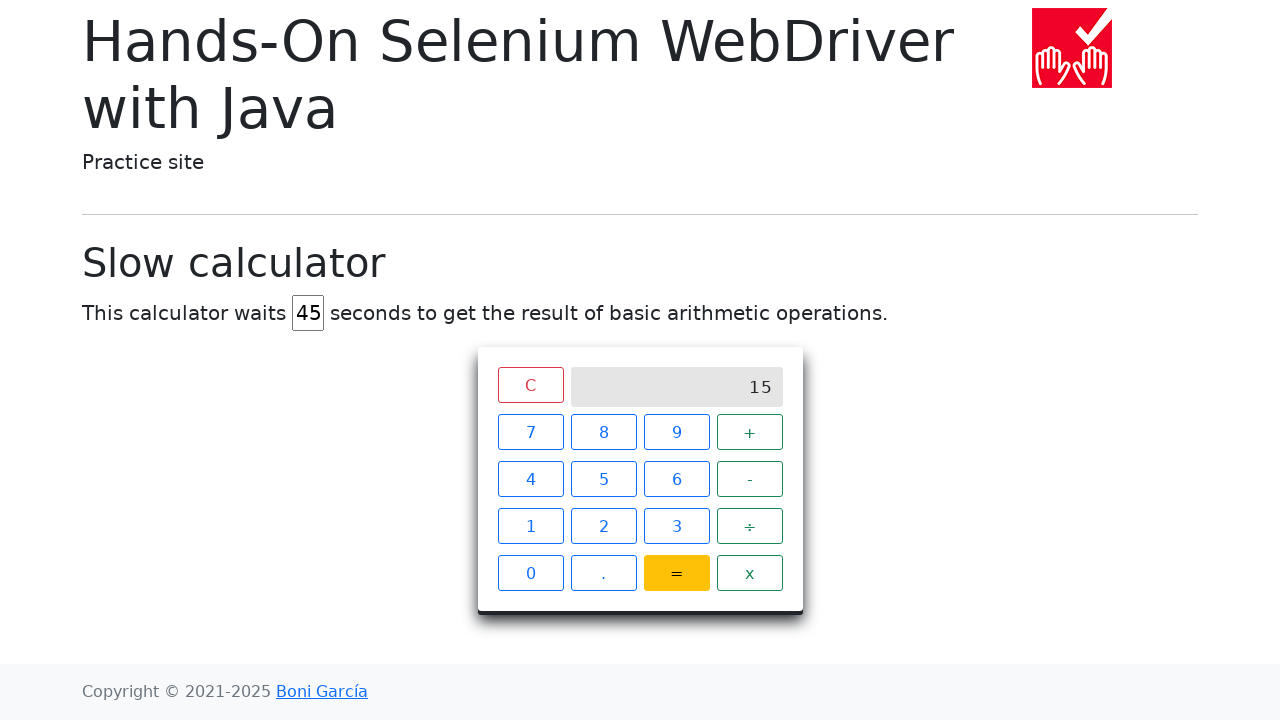